Tests link counting and opening multiple links in new tabs from a specific footer column, then iterates through all opened tabs to get their titles

Starting URL: https://rahulshettyacademy.com/AutomationPractice/

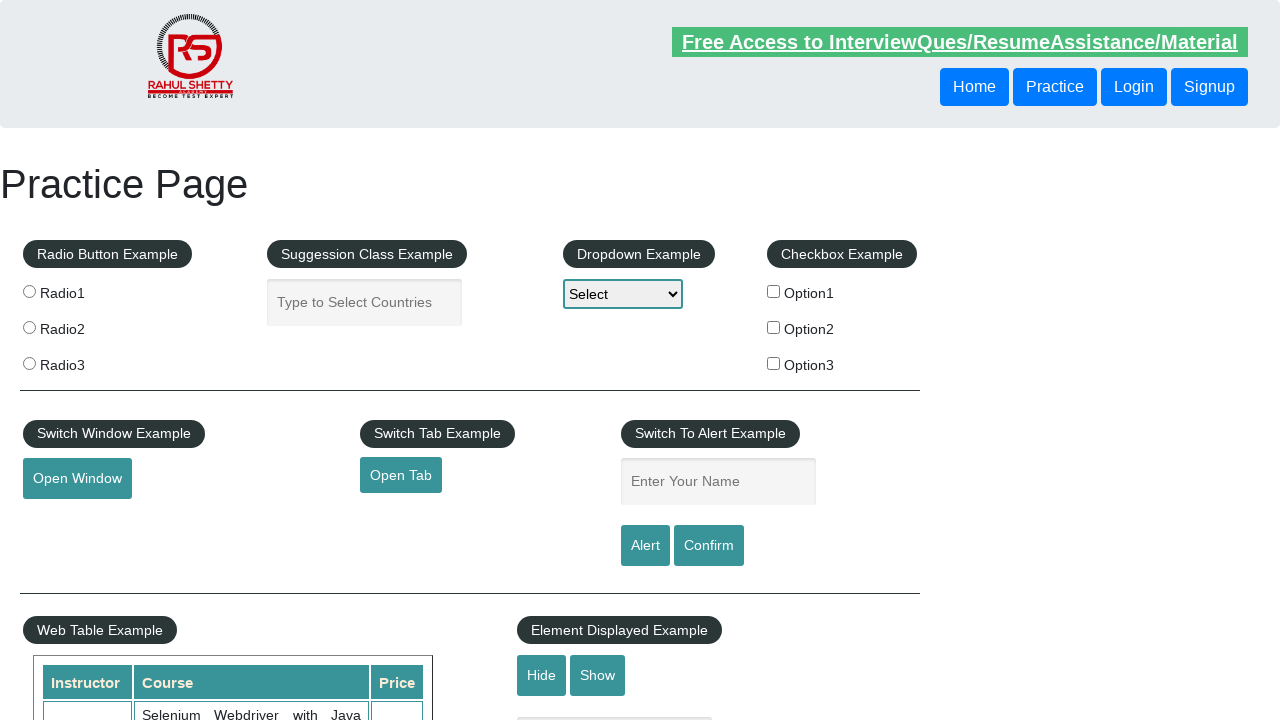

Counted all links on page: 27 total links found
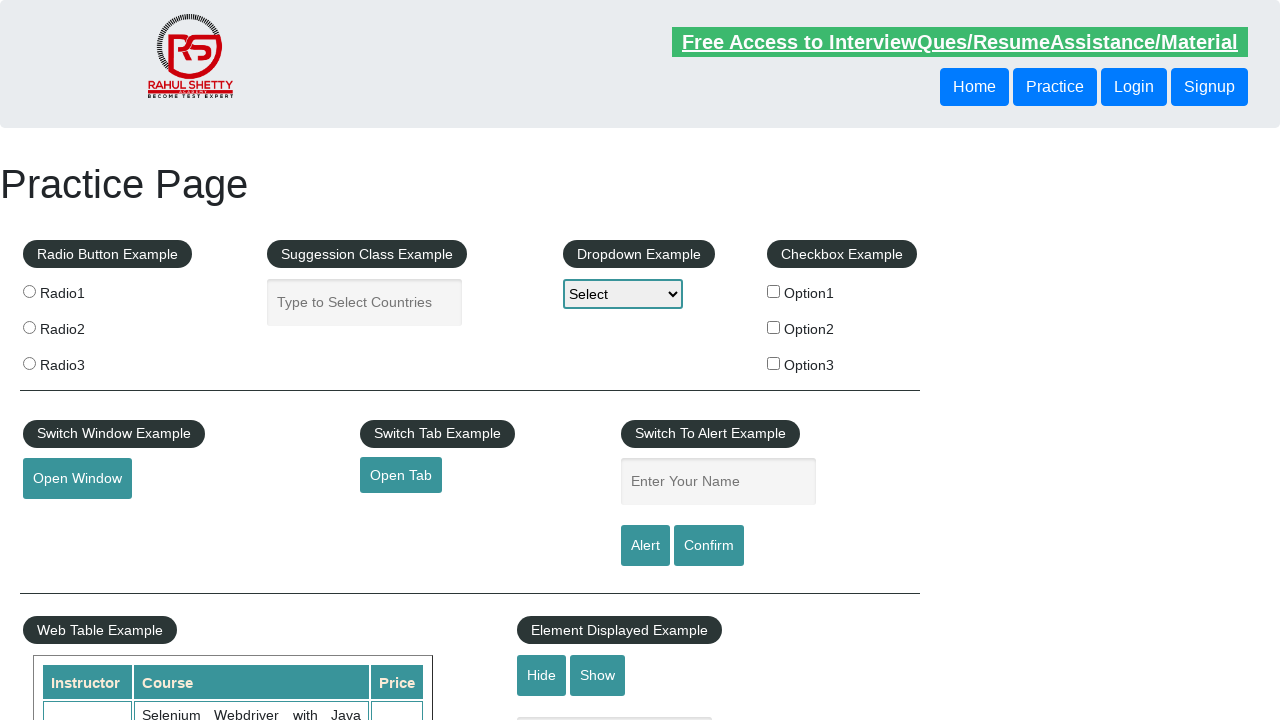

Located footer element with ID 'gf-BIG'
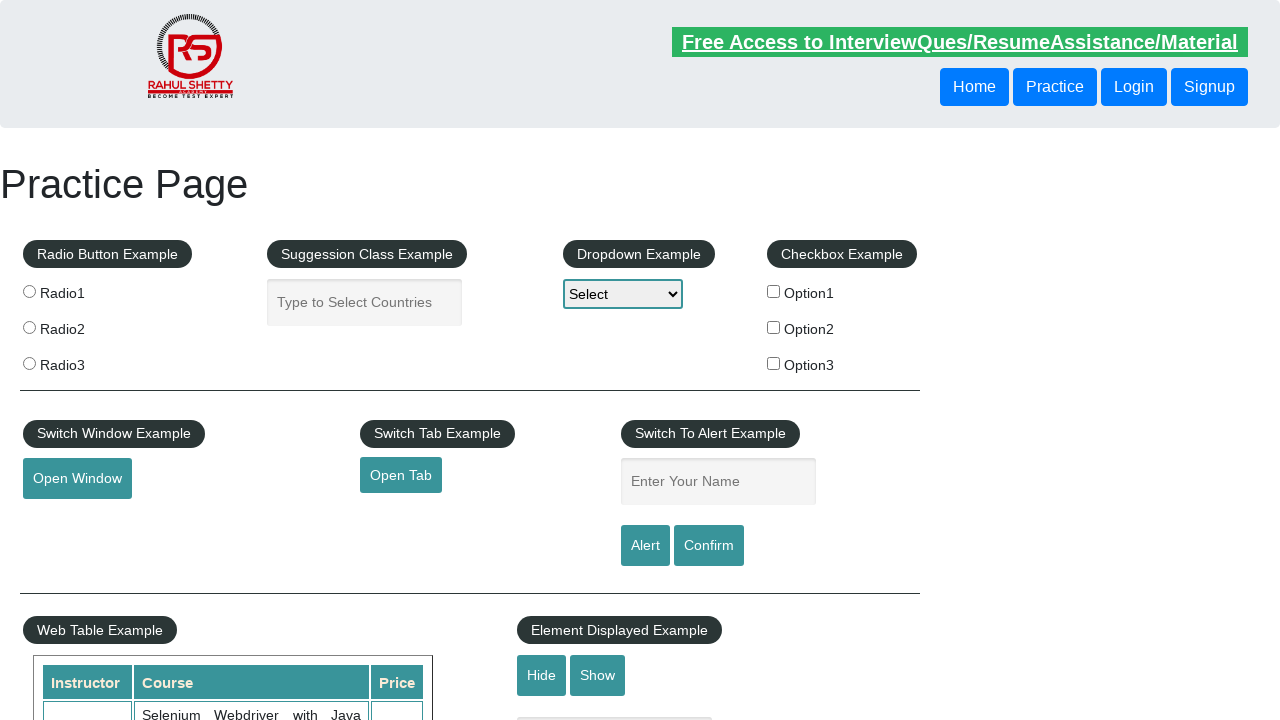

Counted links in footer: 20 links found
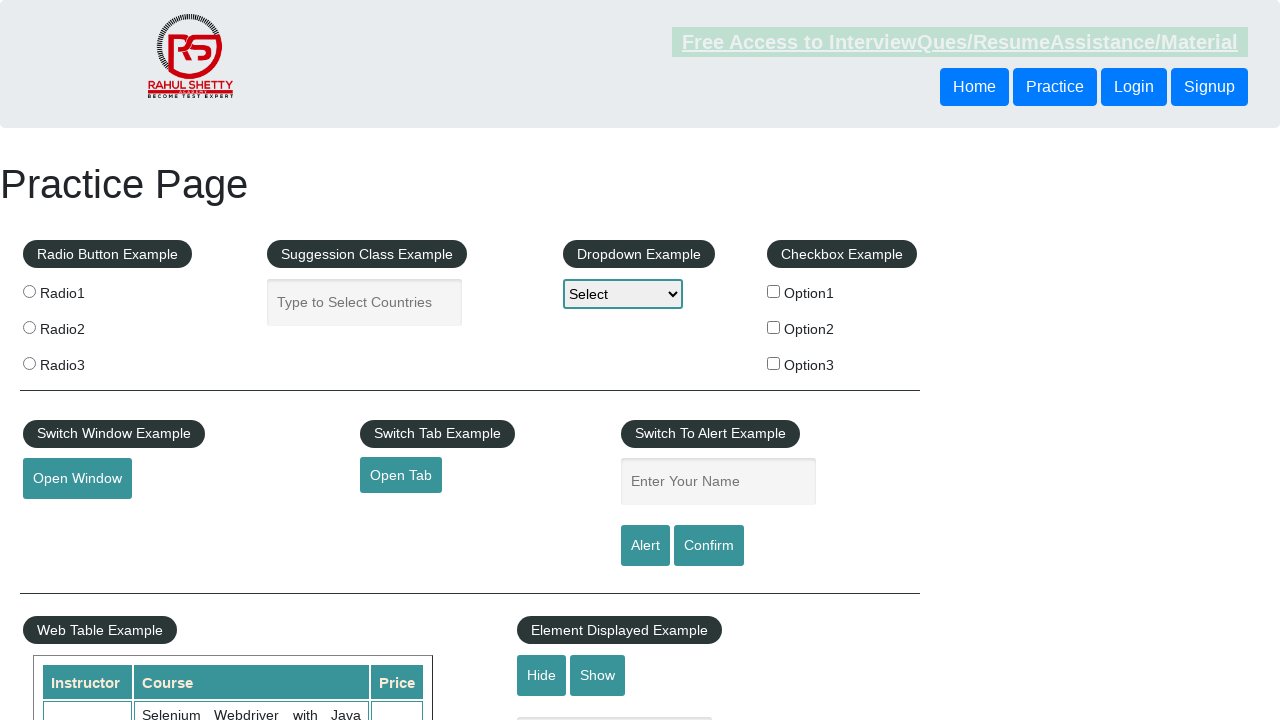

Located first column in footer using XPath
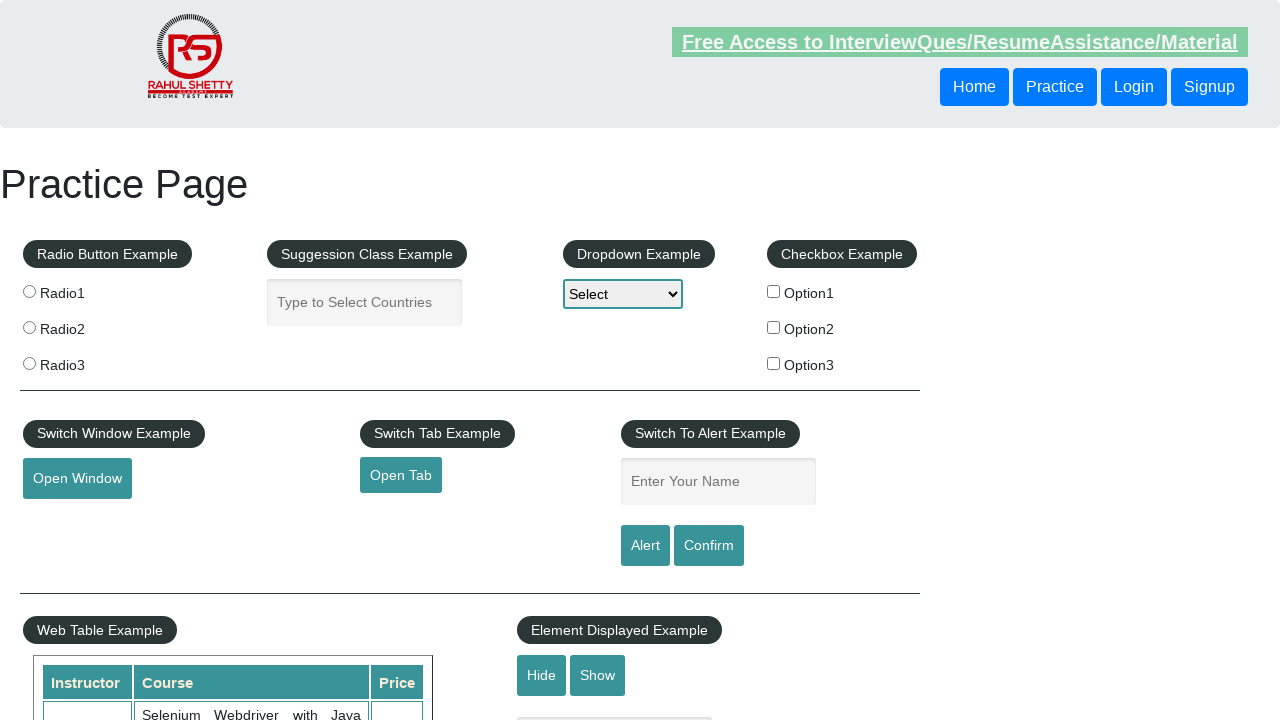

Counted links in first column: 5 links found
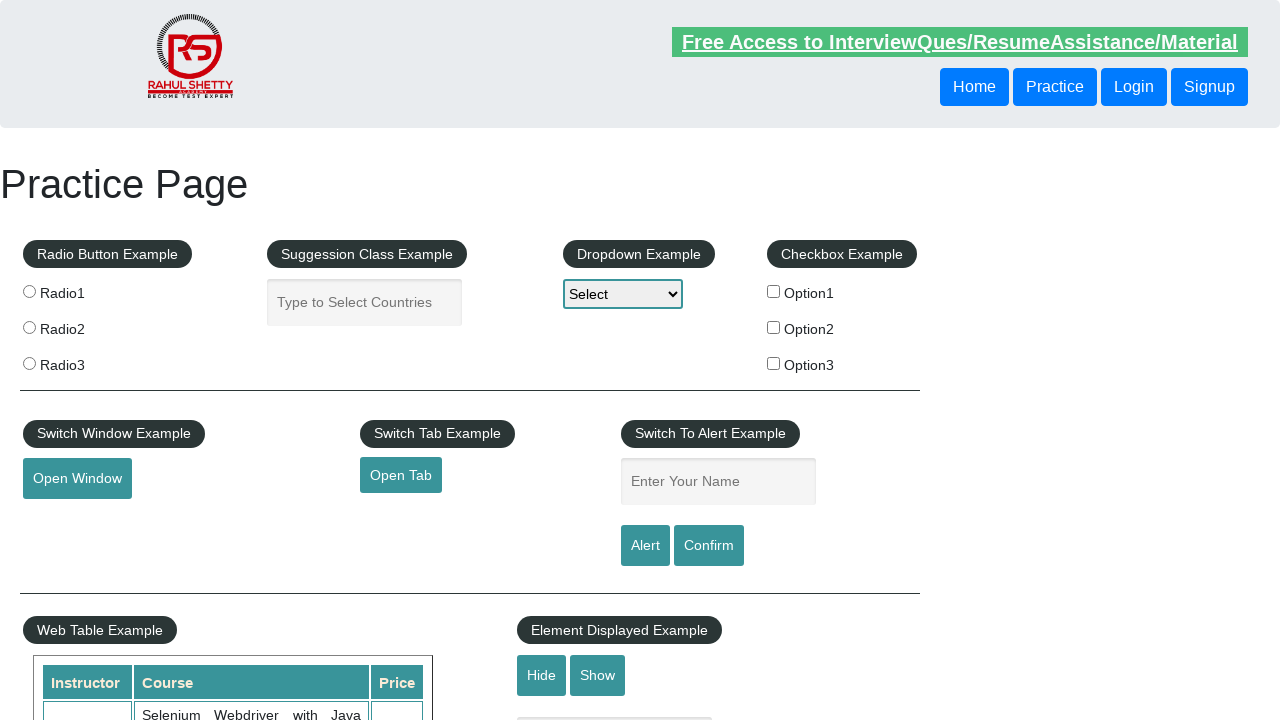

Located link 1 in first column
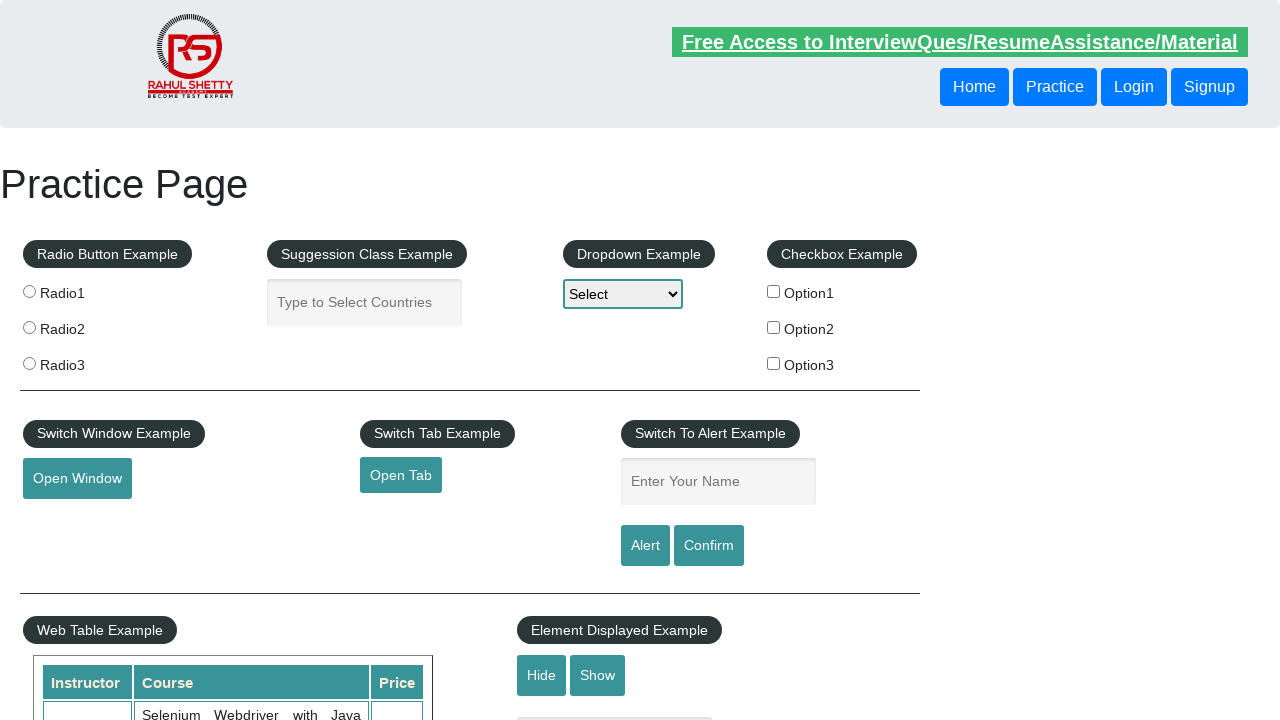

Opened link 1 in new tab using Ctrl+Click at (68, 520) on #gf-BIG >> xpath=//tbody/tr/td[1]/ul[1] >> a >> nth=1
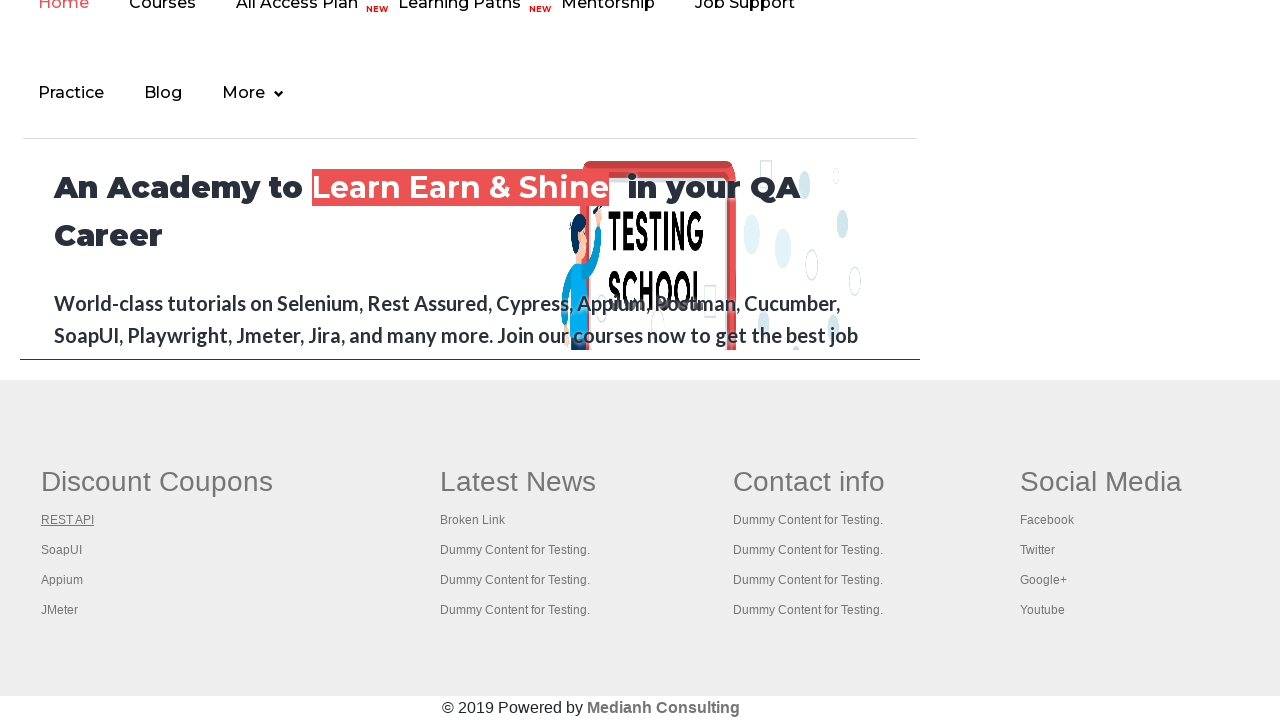

Located link 2 in first column
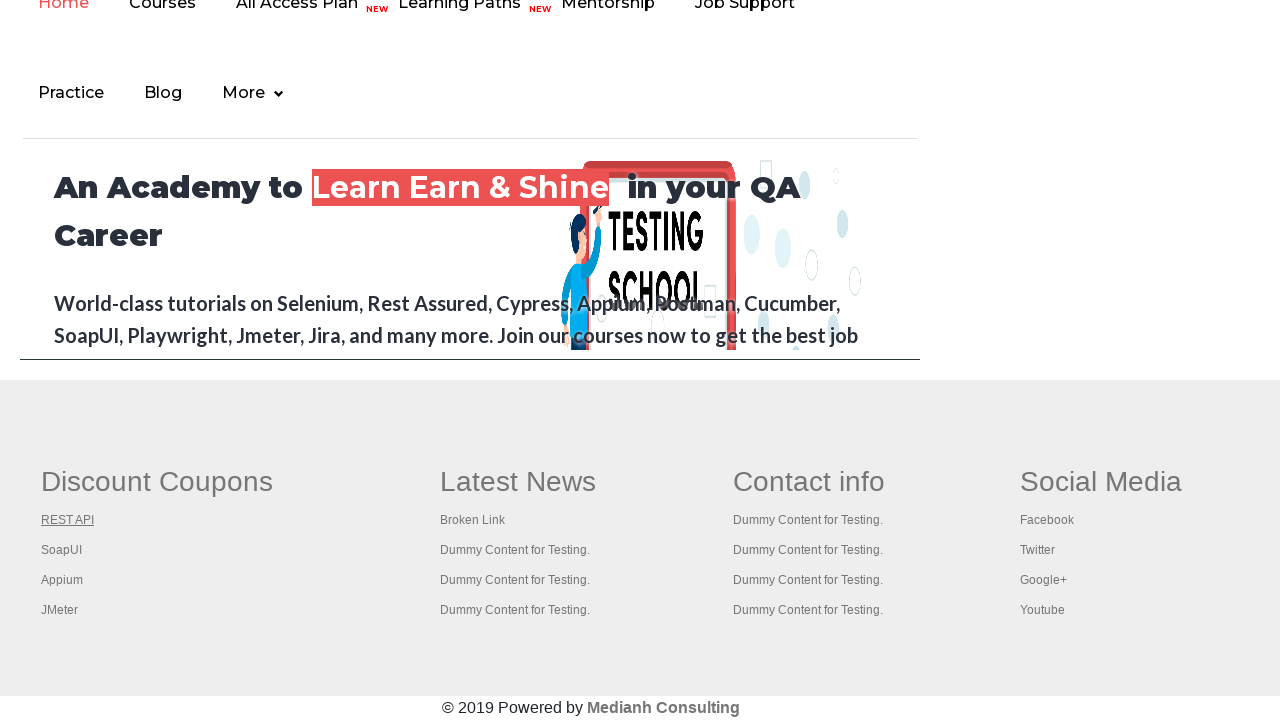

Opened link 2 in new tab using Ctrl+Click at (62, 550) on #gf-BIG >> xpath=//tbody/tr/td[1]/ul[1] >> a >> nth=2
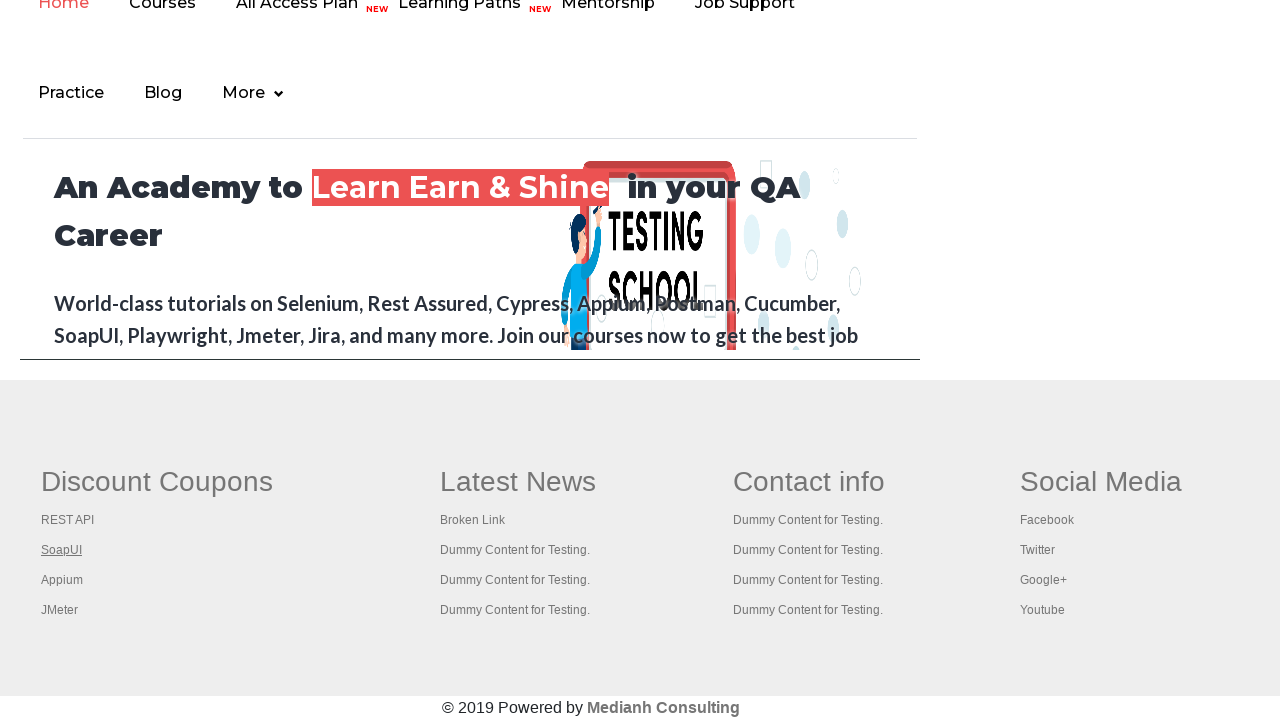

Located link 3 in first column
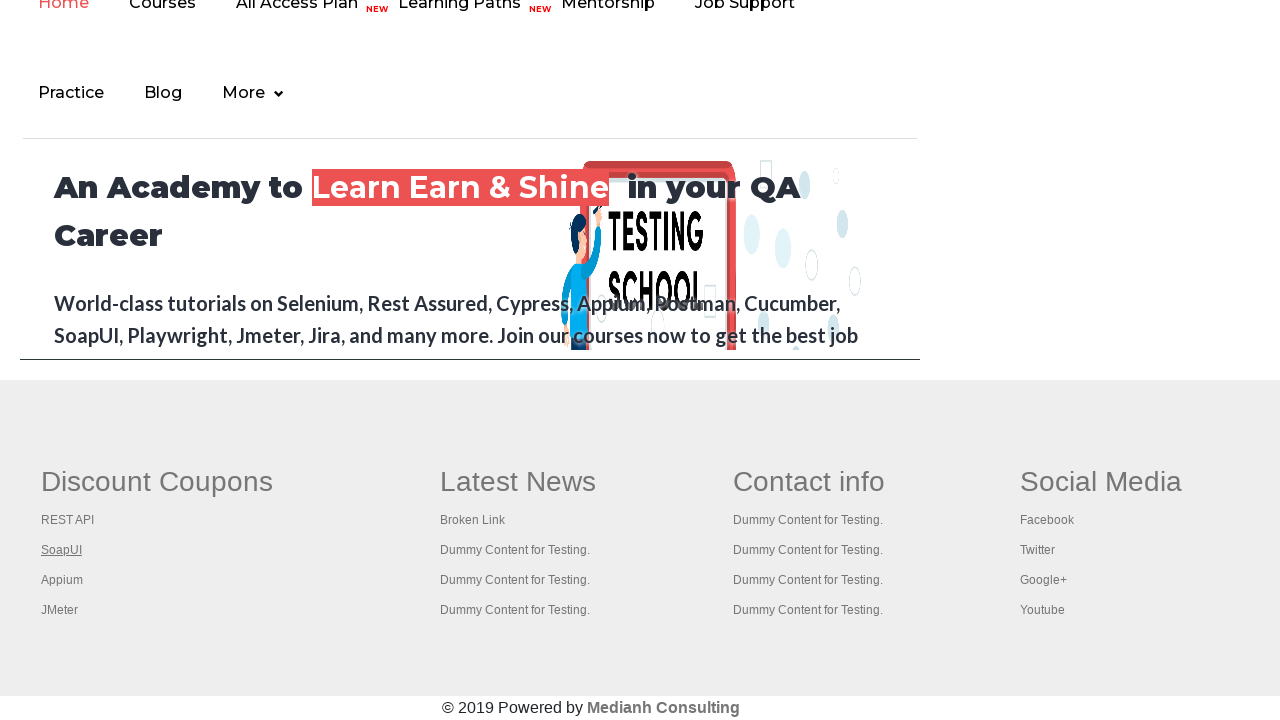

Opened link 3 in new tab using Ctrl+Click at (62, 580) on #gf-BIG >> xpath=//tbody/tr/td[1]/ul[1] >> a >> nth=3
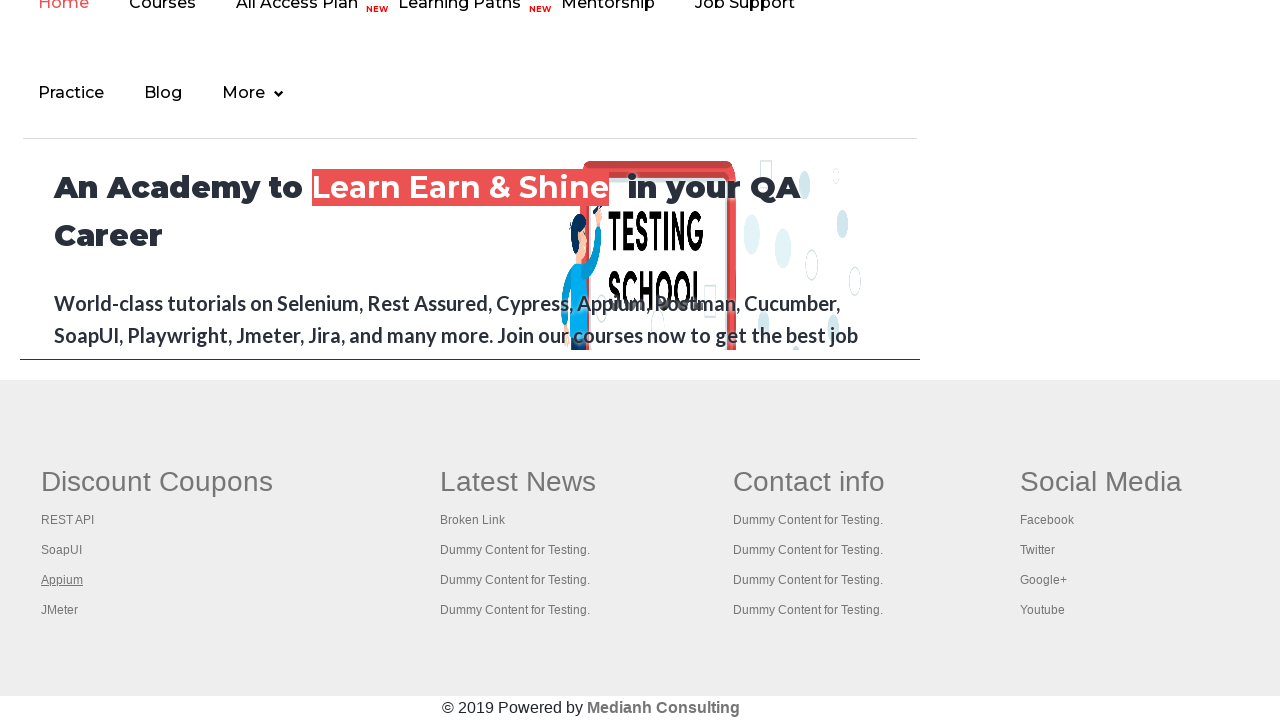

Located link 4 in first column
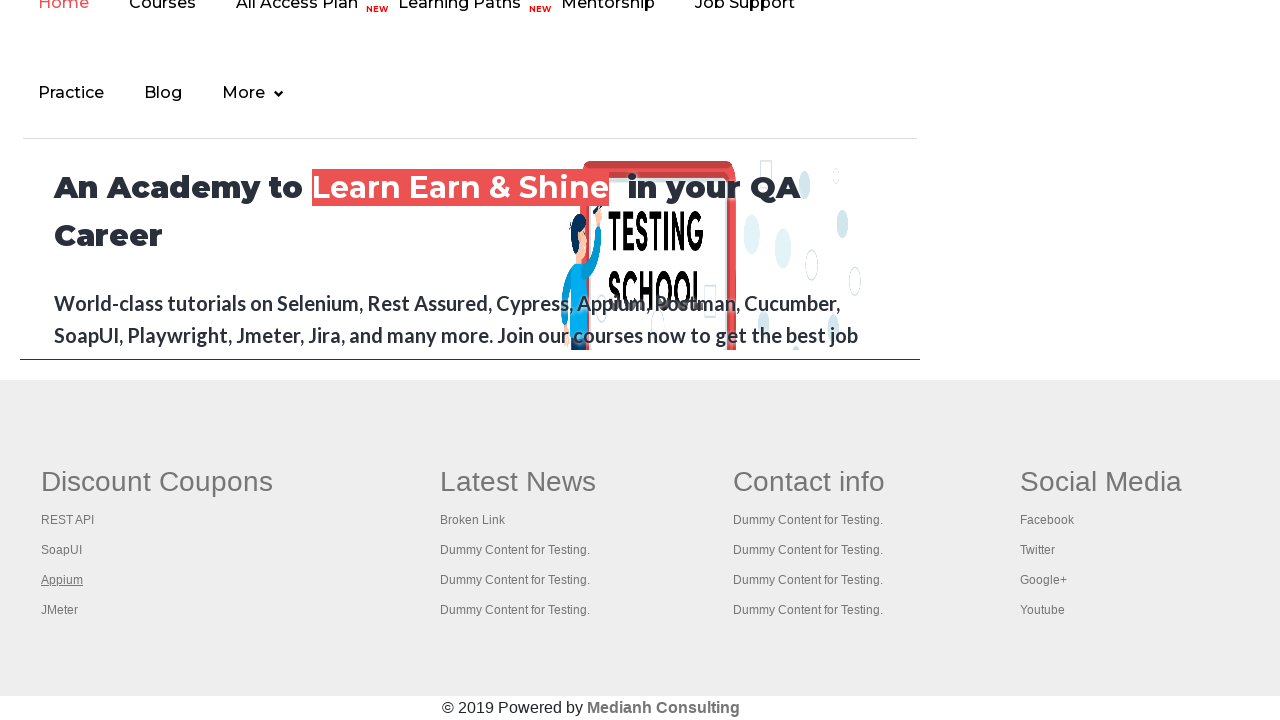

Opened link 4 in new tab using Ctrl+Click at (60, 610) on #gf-BIG >> xpath=//tbody/tr/td[1]/ul[1] >> a >> nth=4
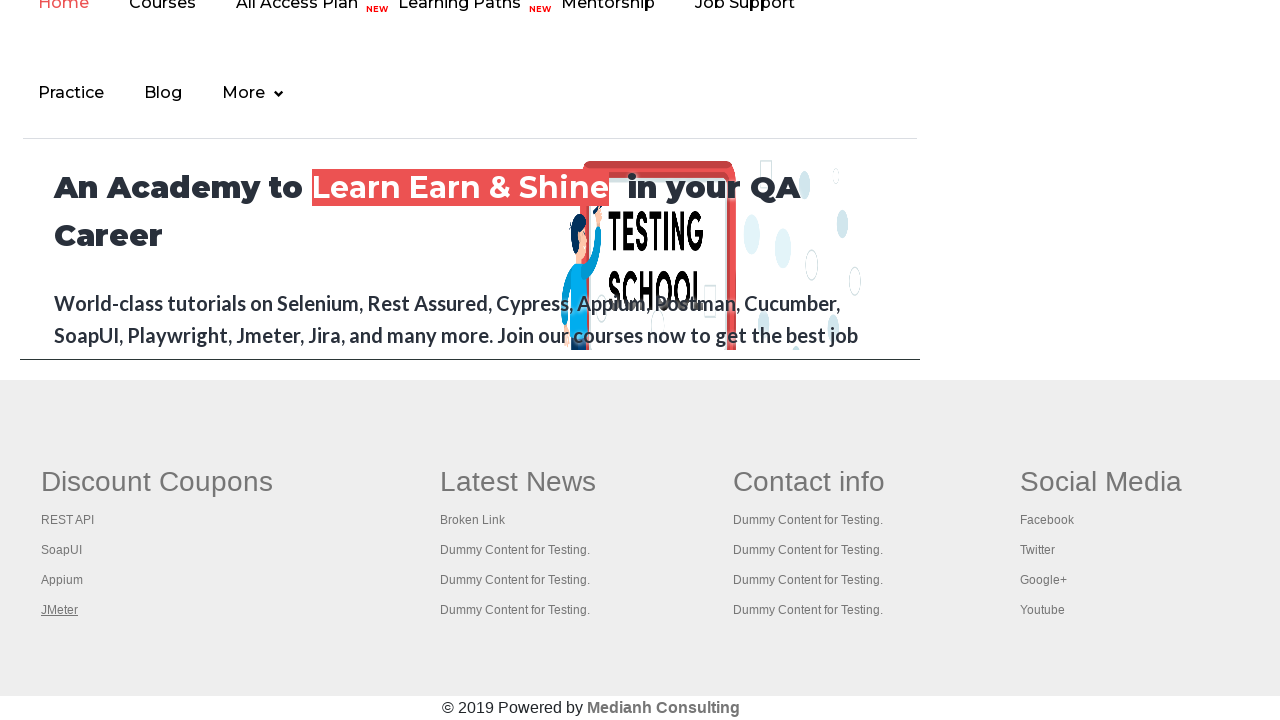

Waited 5 seconds for all new tabs to load
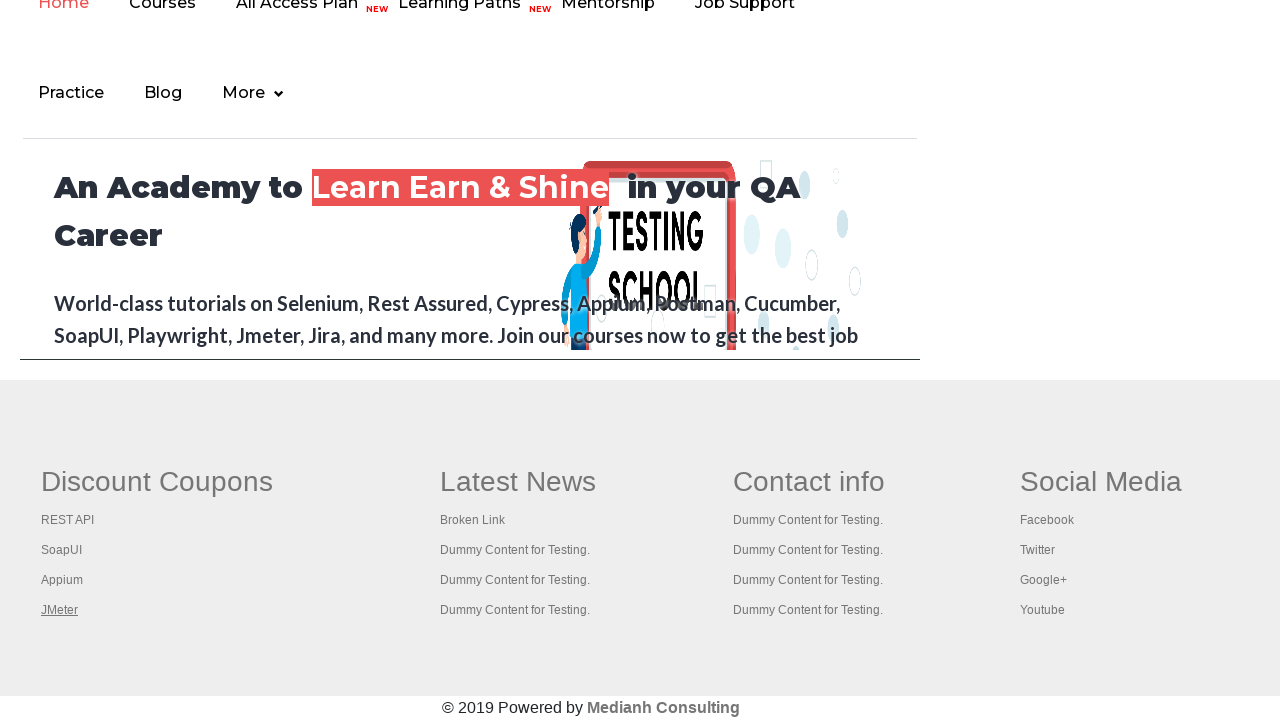

Retrieved all open pages/tabs: 5 total pages
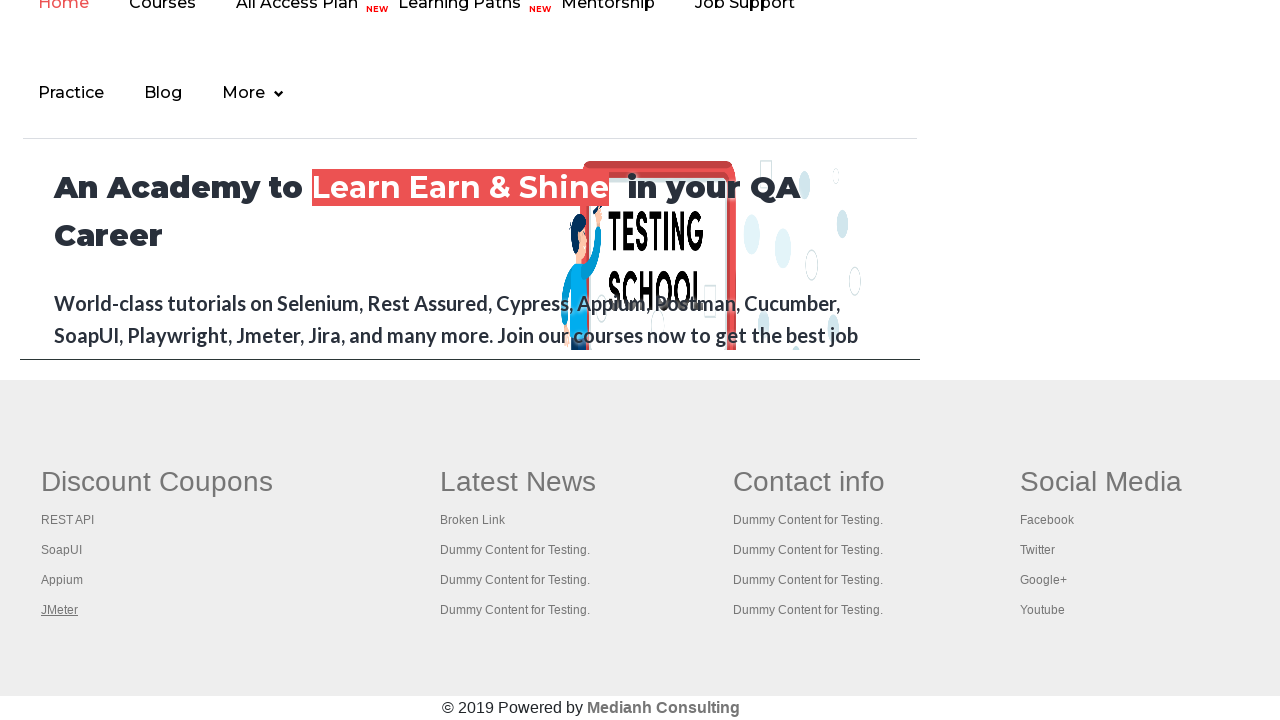

Retrieved page title: 'Practice Page'
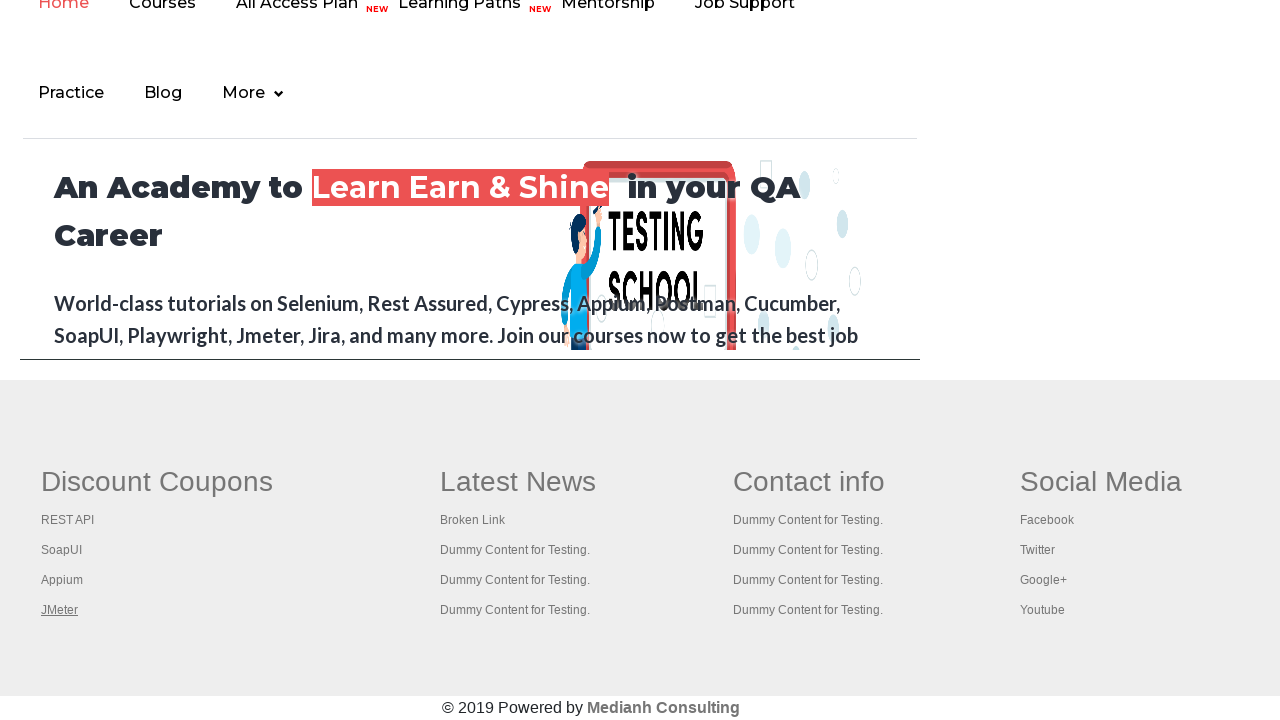

Retrieved page title: 'REST API Tutorial'
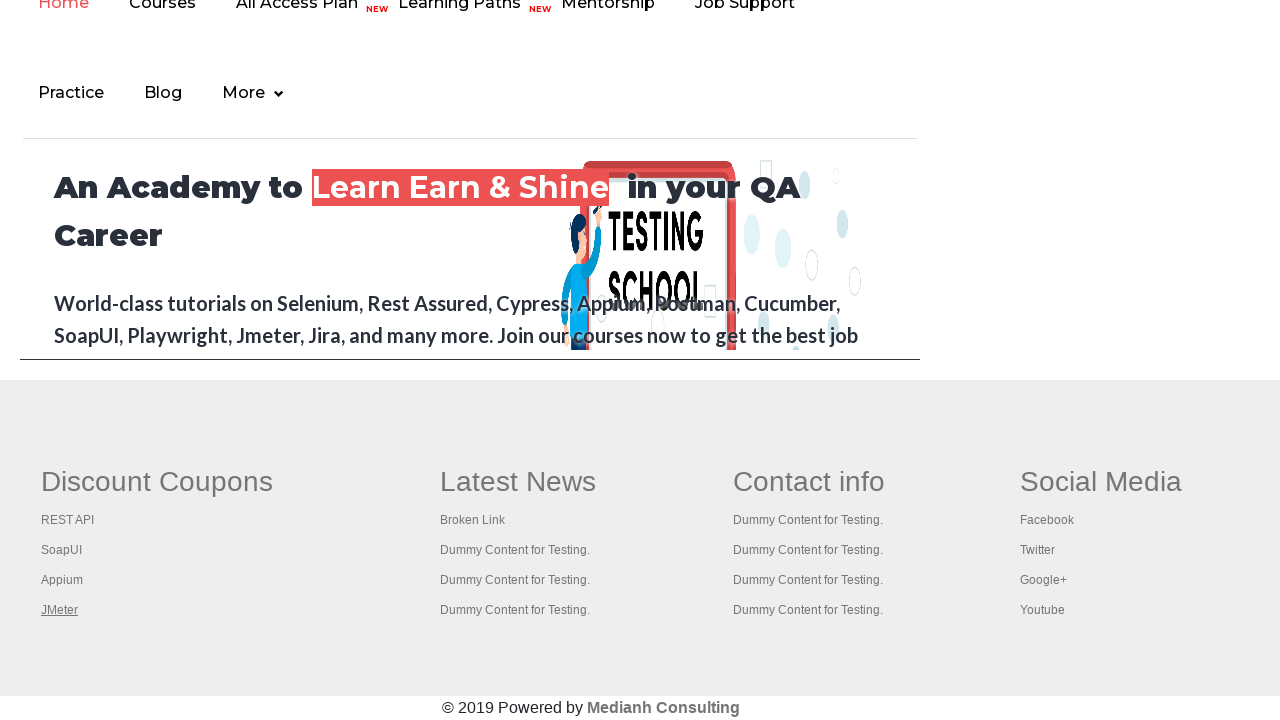

Retrieved page title: 'The World’s Most Popular API Testing Tool | SoapUI'
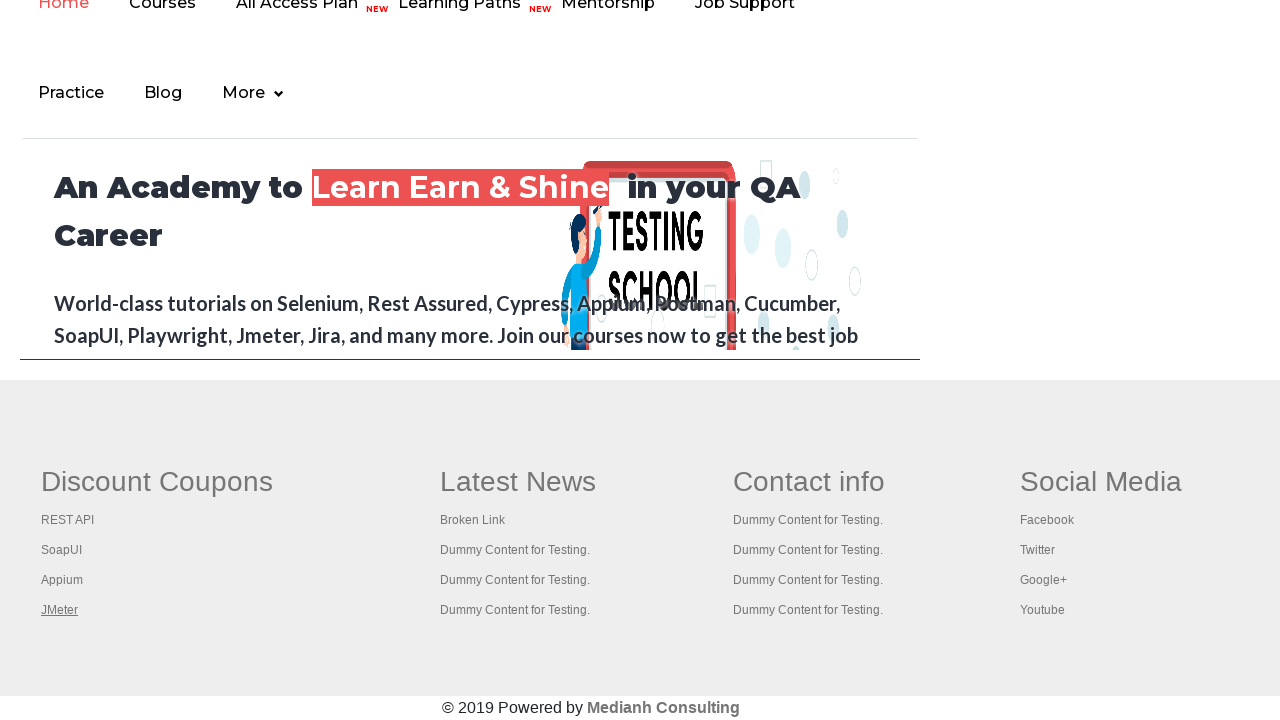

Retrieved page title: 'Appium tutorial for Mobile Apps testing | RahulShetty Academy | Rahul'
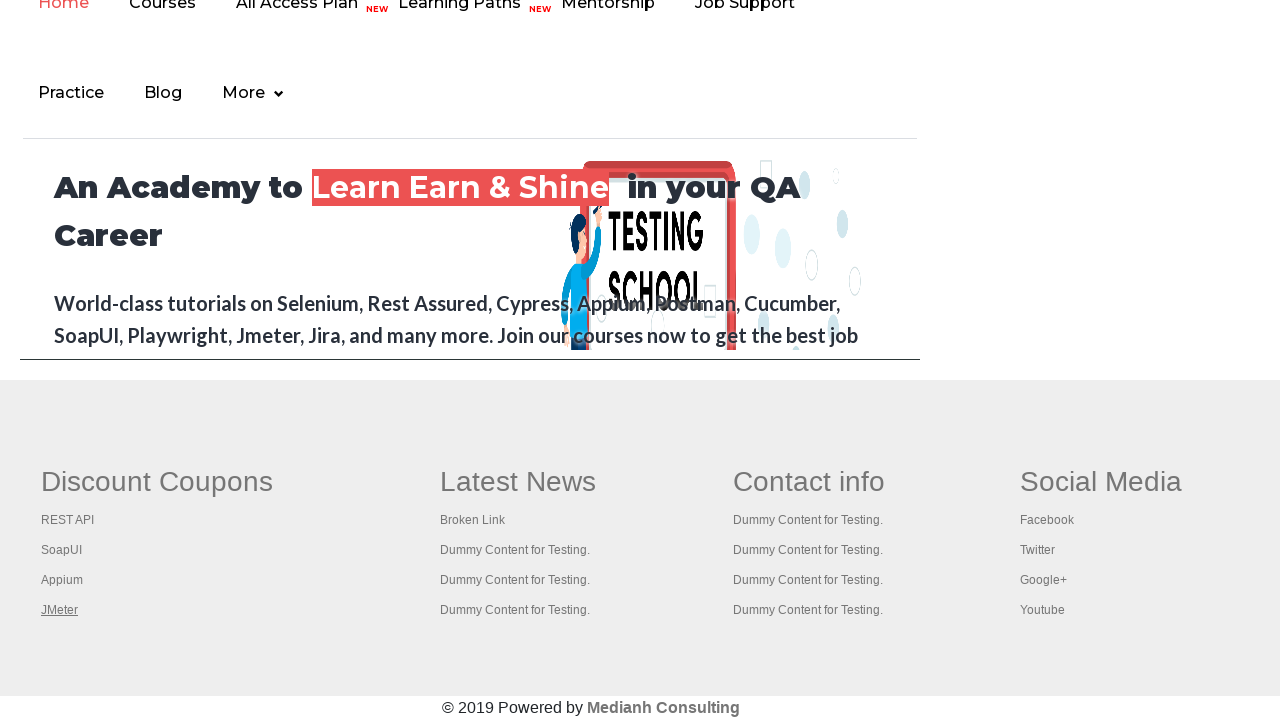

Retrieved page title: 'Apache JMeter - Apache JMeter™'
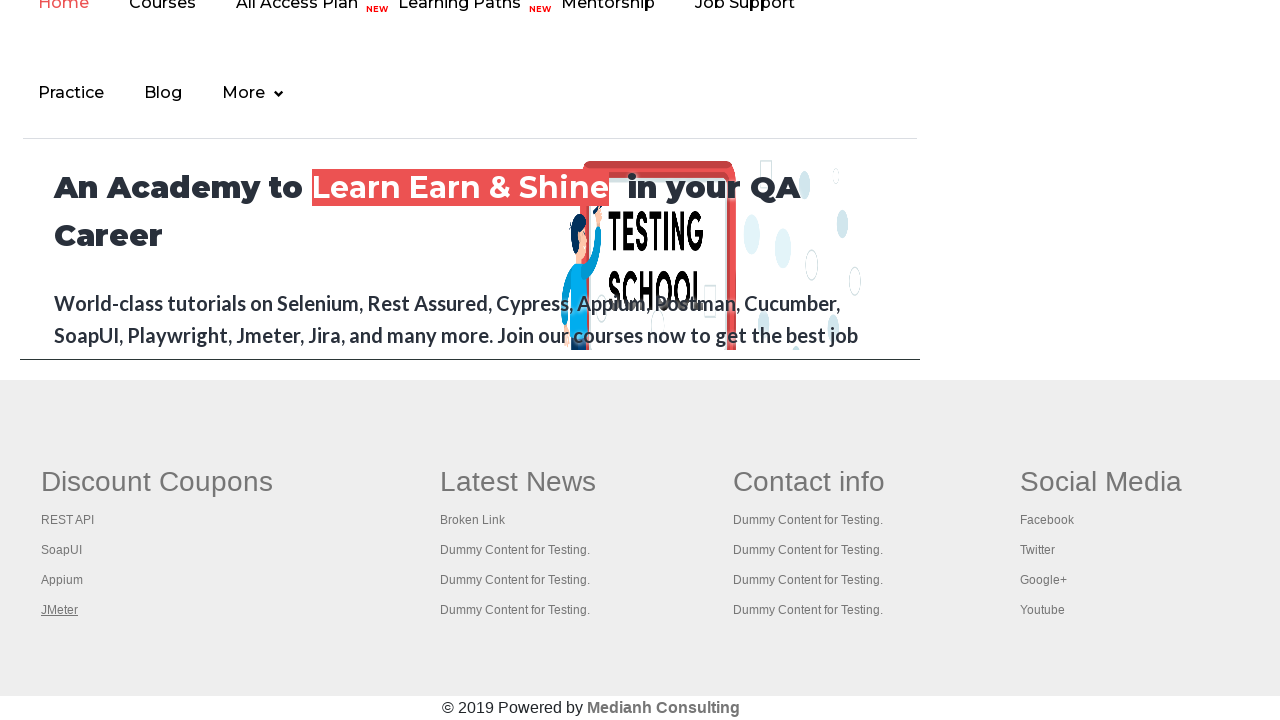

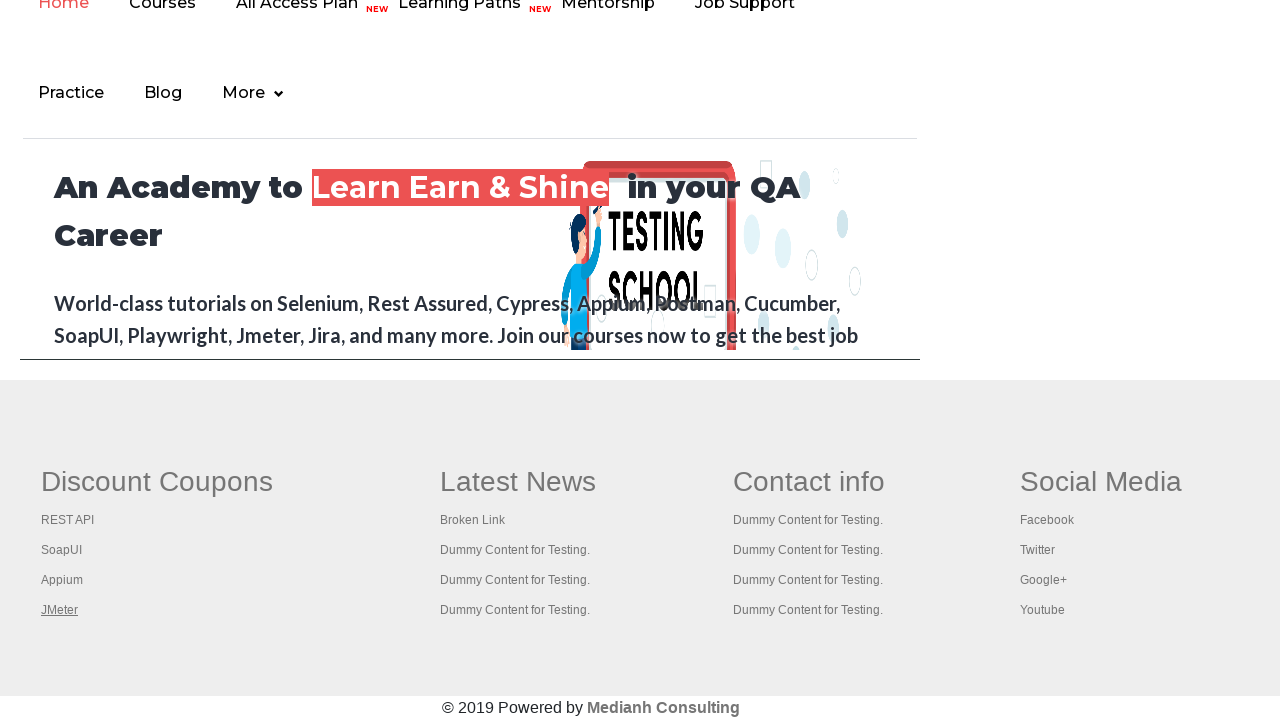